Tests input field interactions on a Bootstrap theme demo page by filling, clearing, and typing values into email input fields, and retrieving values from labeled input fields.

Starting URL: https://bootswatch.com/default/

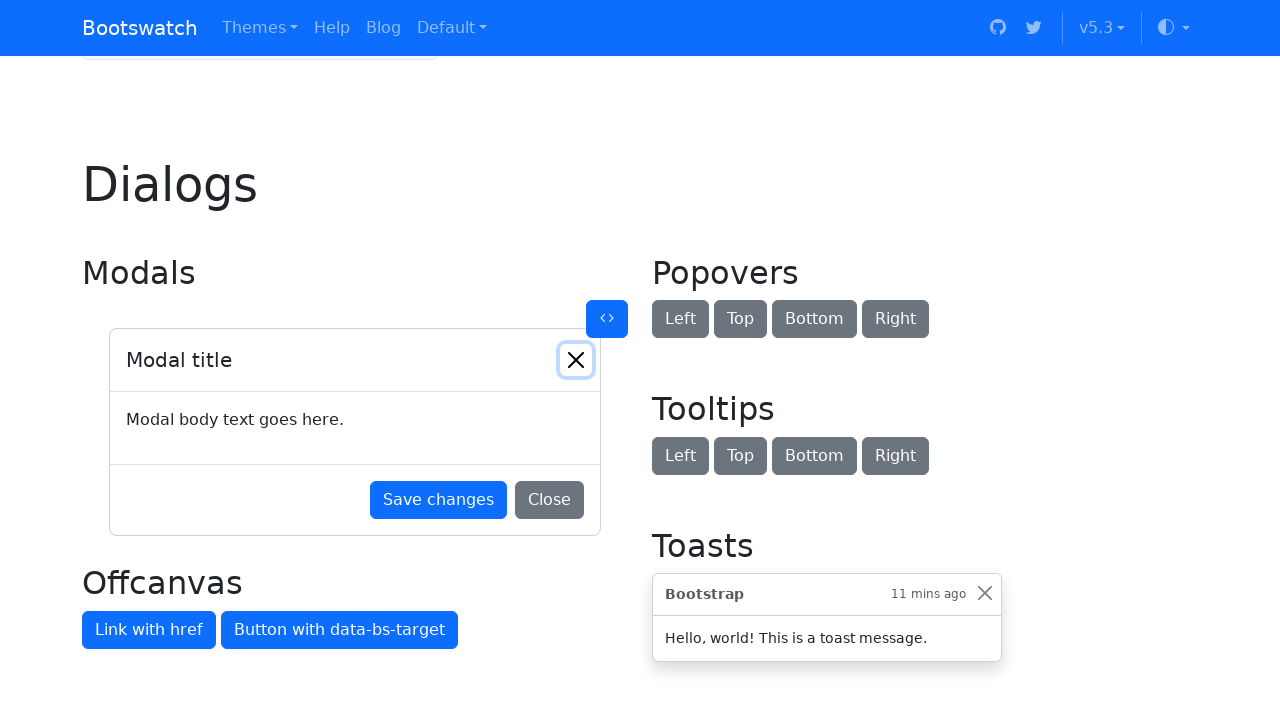

Located input field by placeholder text 'Enter email'
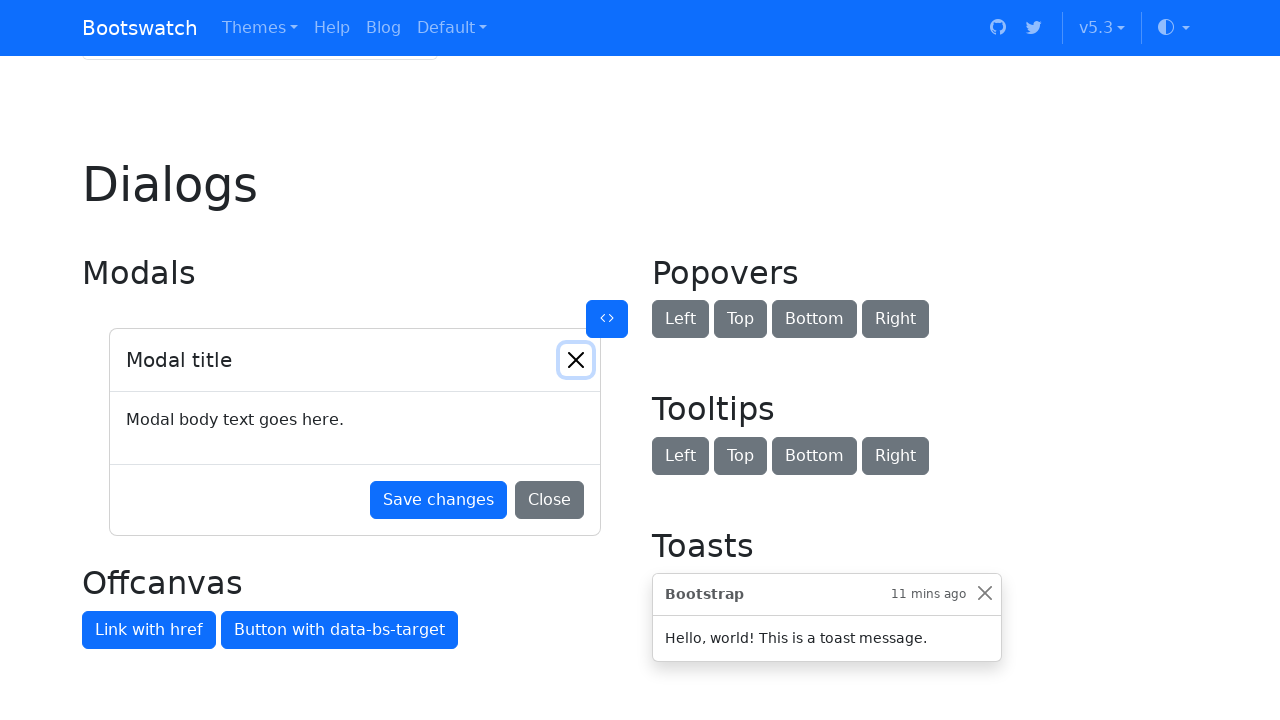

Scrolled input field into view
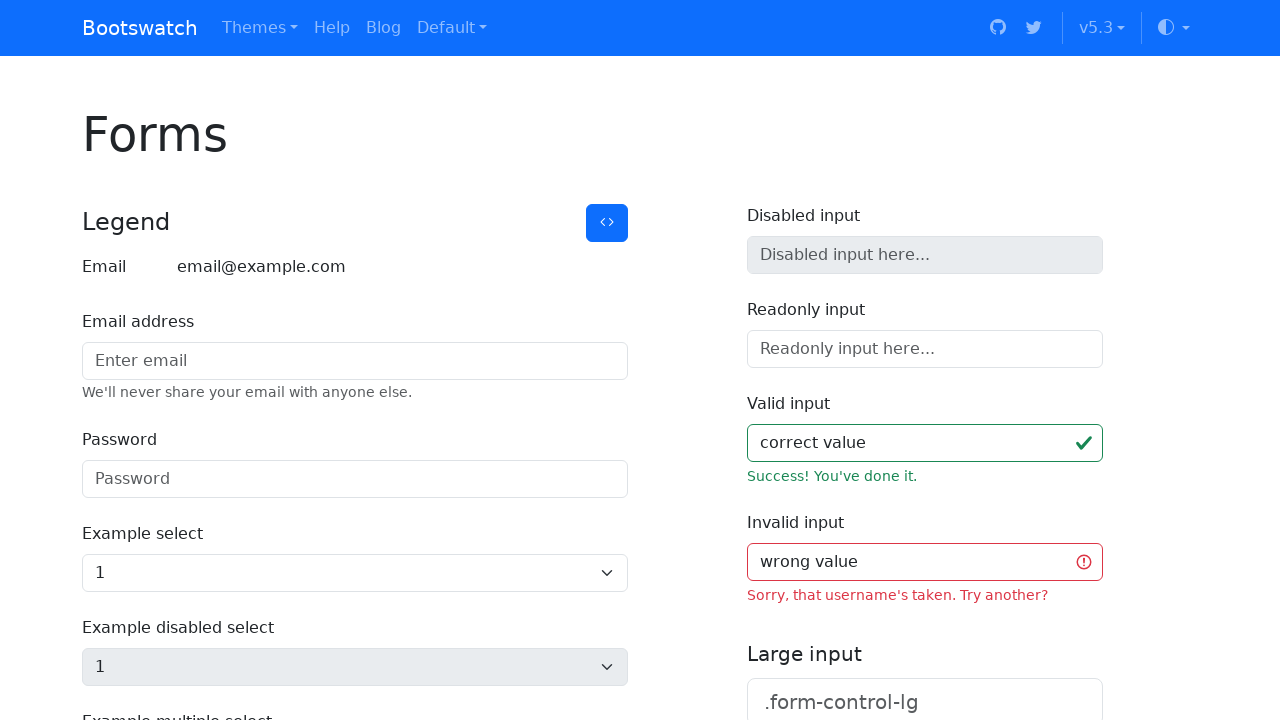

Filled input field with 'testuser42@example.com' on internal:attr=[placeholder="Enter email"i]
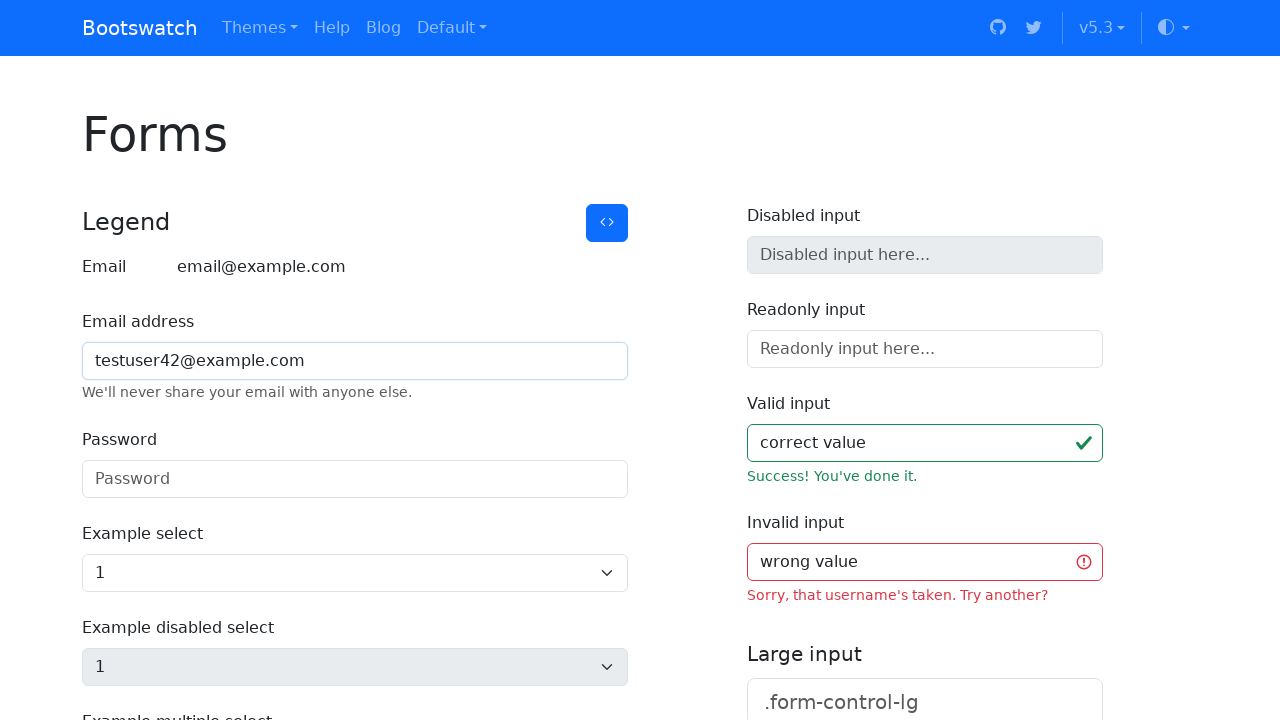

Cleared input field on internal:attr=[placeholder="Enter email"i]
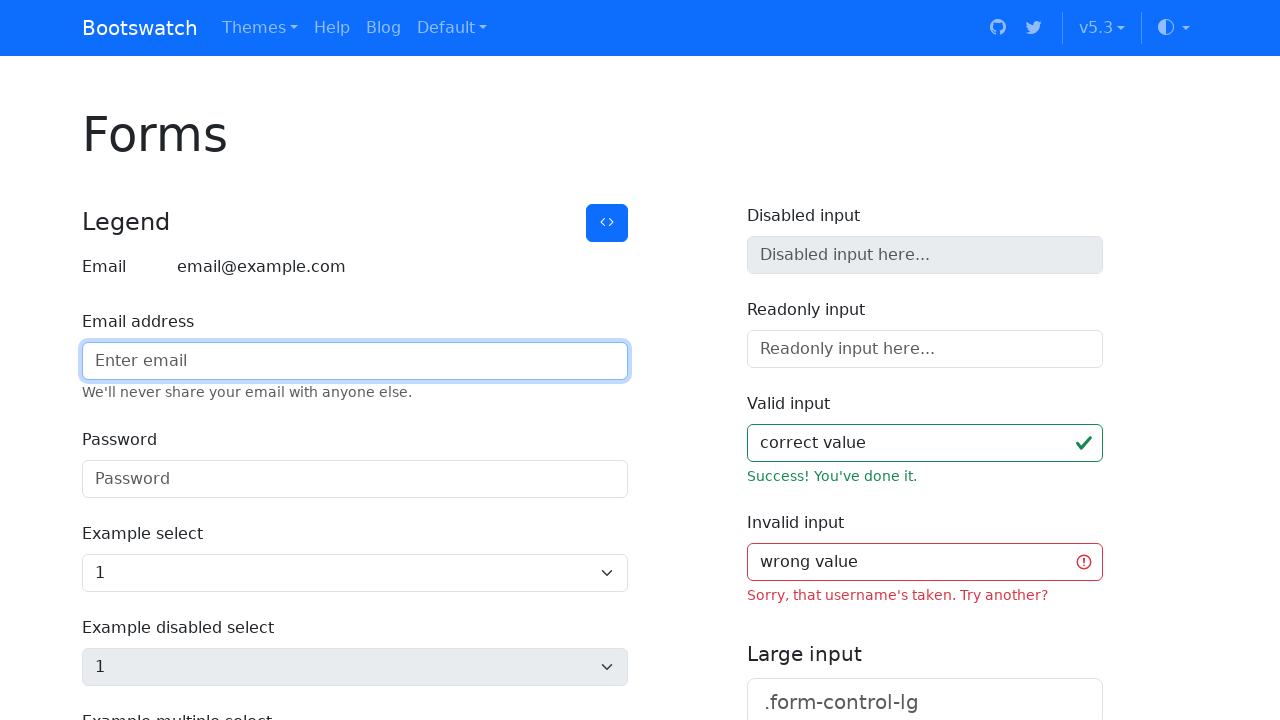

Typed 'testuser42@example.com' into input field with simulated keystrokes on internal:attr=[placeholder="Enter email"i]
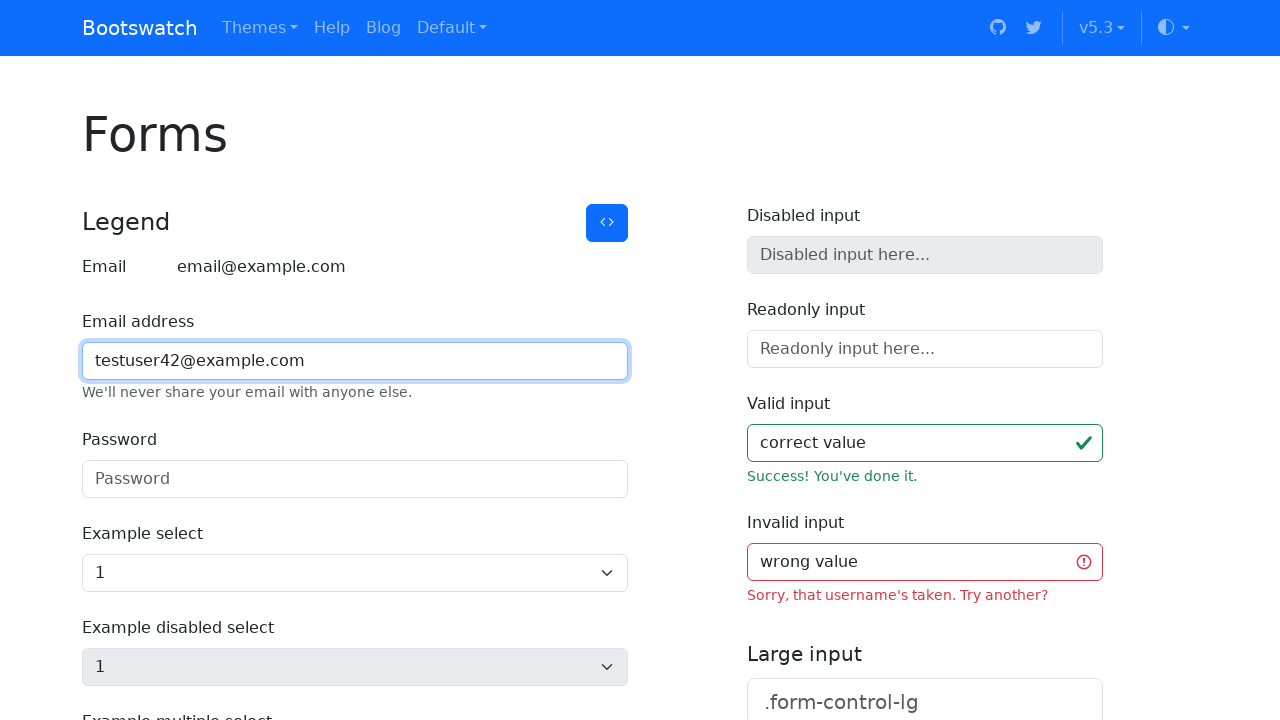

Cleared input field again on internal:attr=[placeholder="Enter email"i]
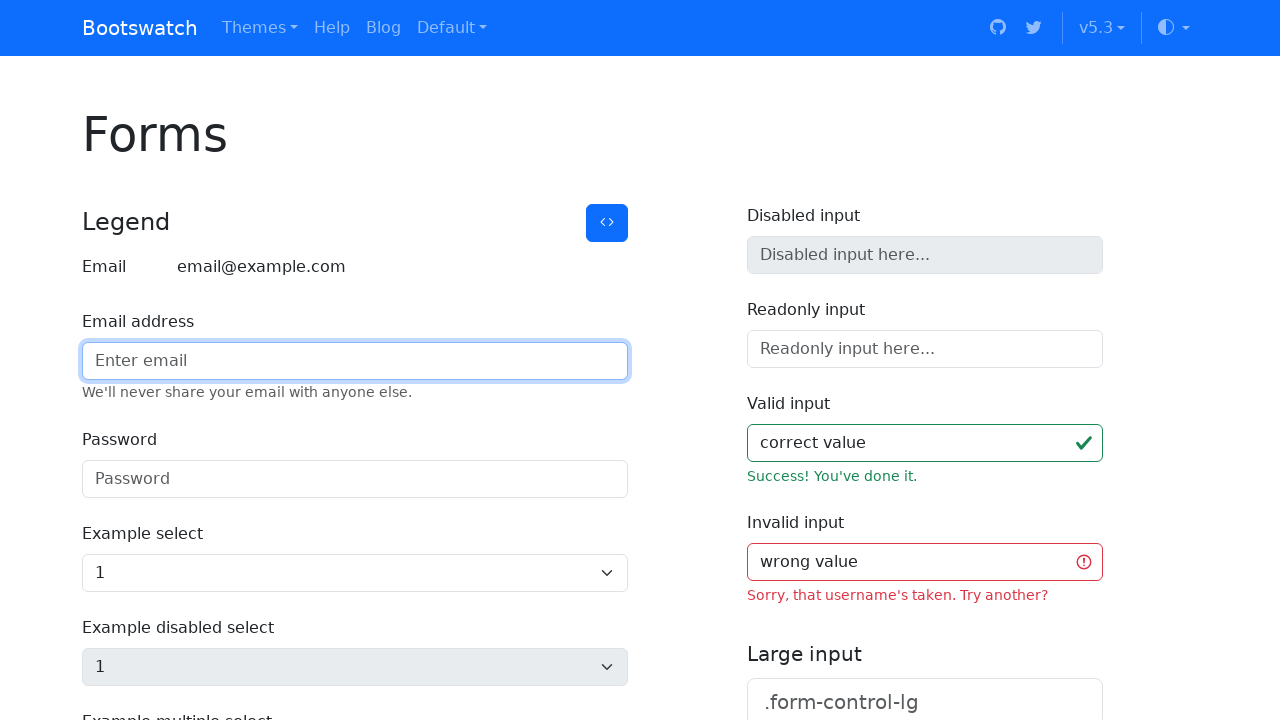

Typed 'testuser42@example.com' into input field with 200ms delay between keystrokes on internal:attr=[placeholder="Enter email"i]
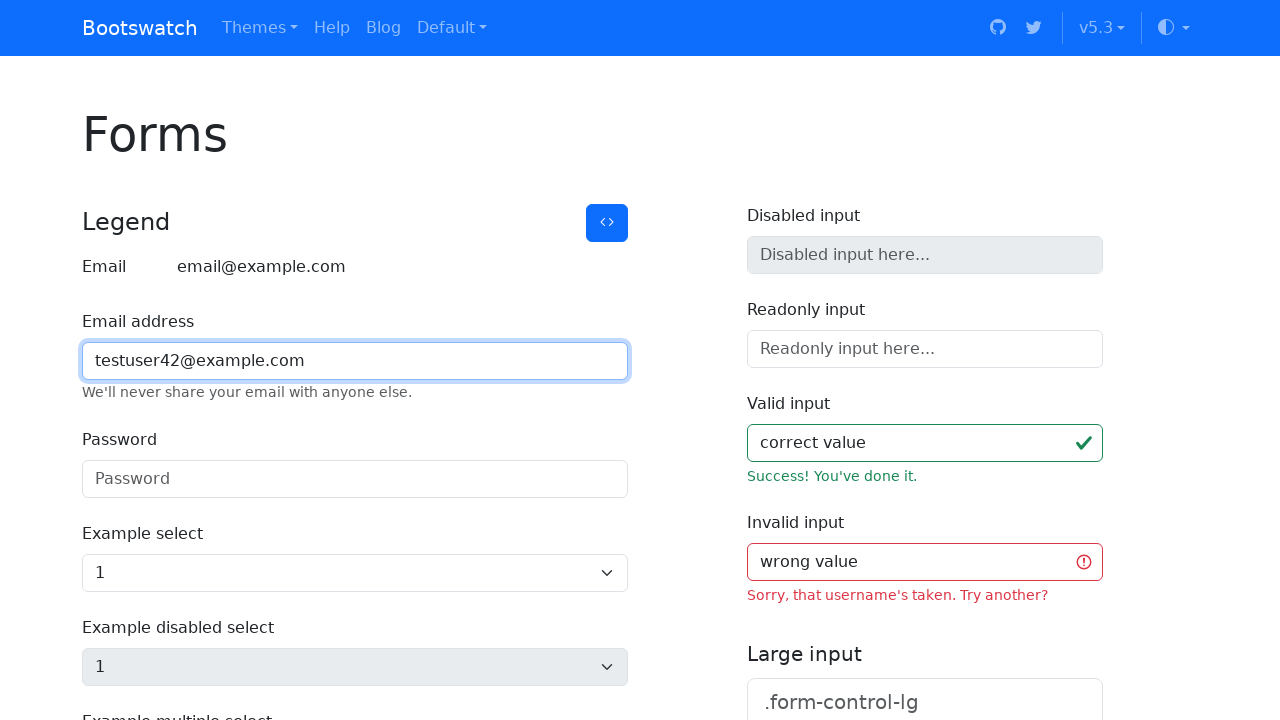

Cleared input field one final time on internal:attr=[placeholder="Enter email"i]
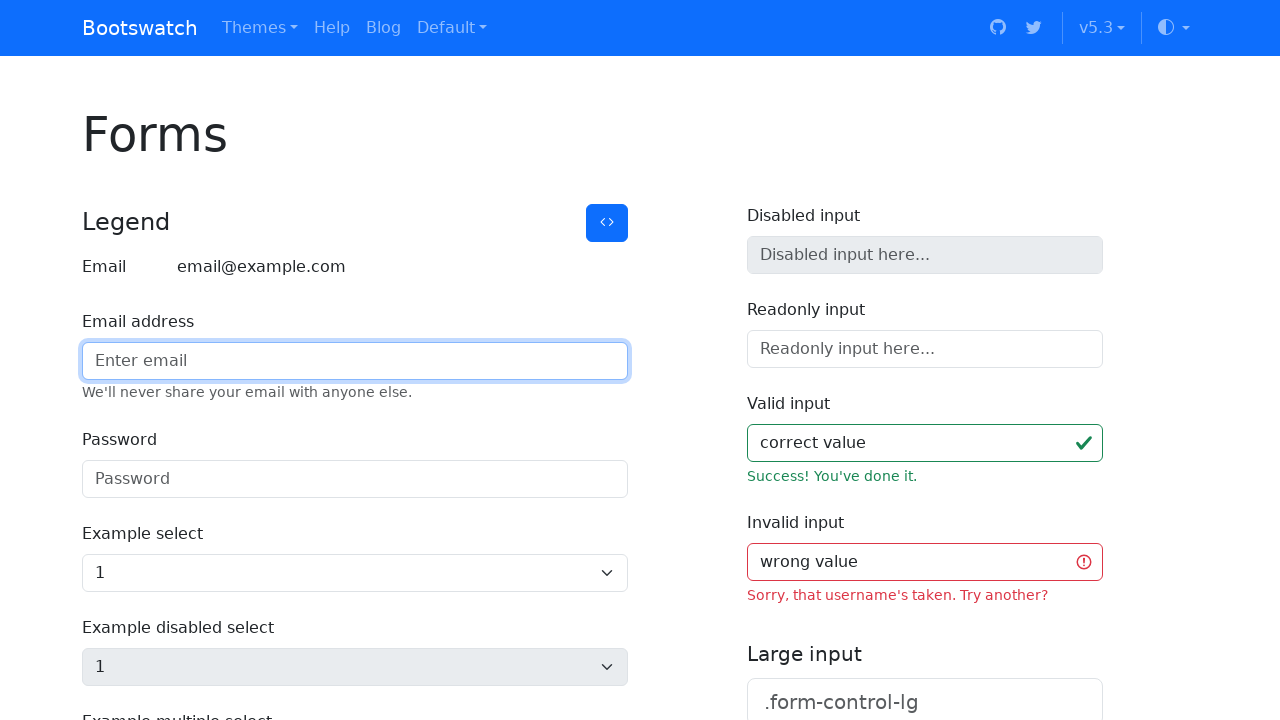

Located input field by label 'Valid input'
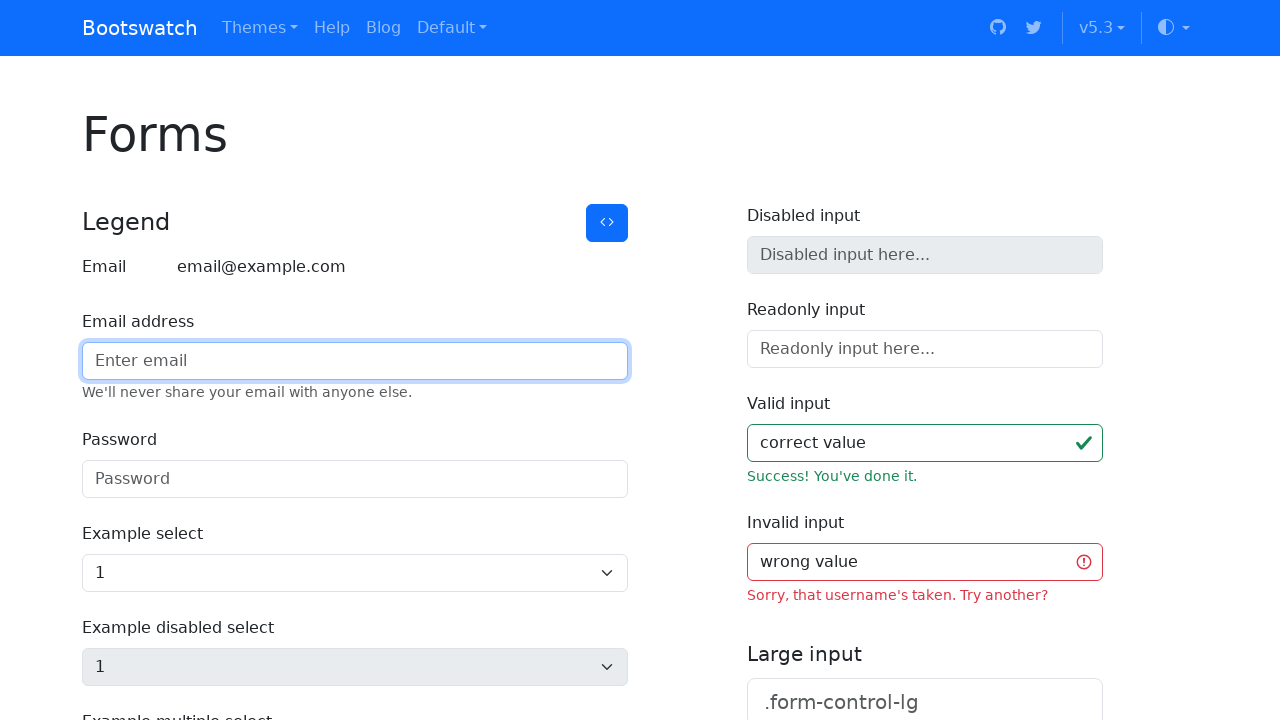

Scrolled labeled input field into view
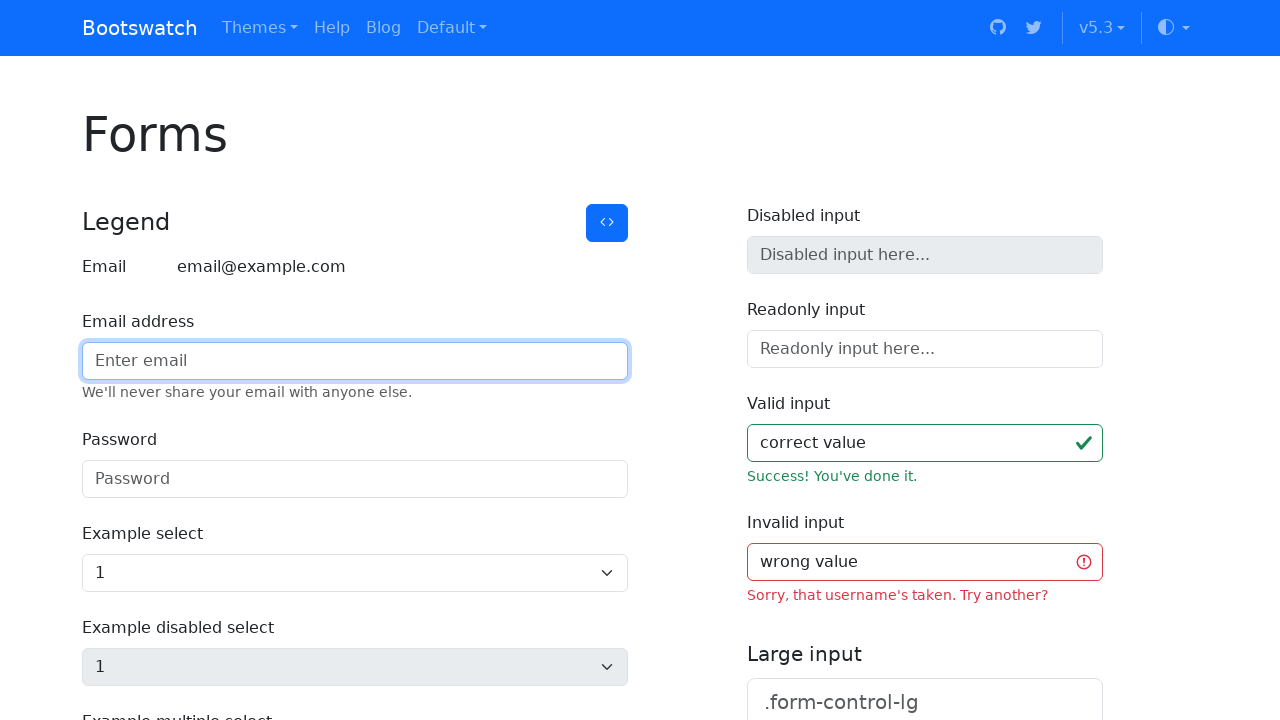

Retrieved input field value: 'correct value'
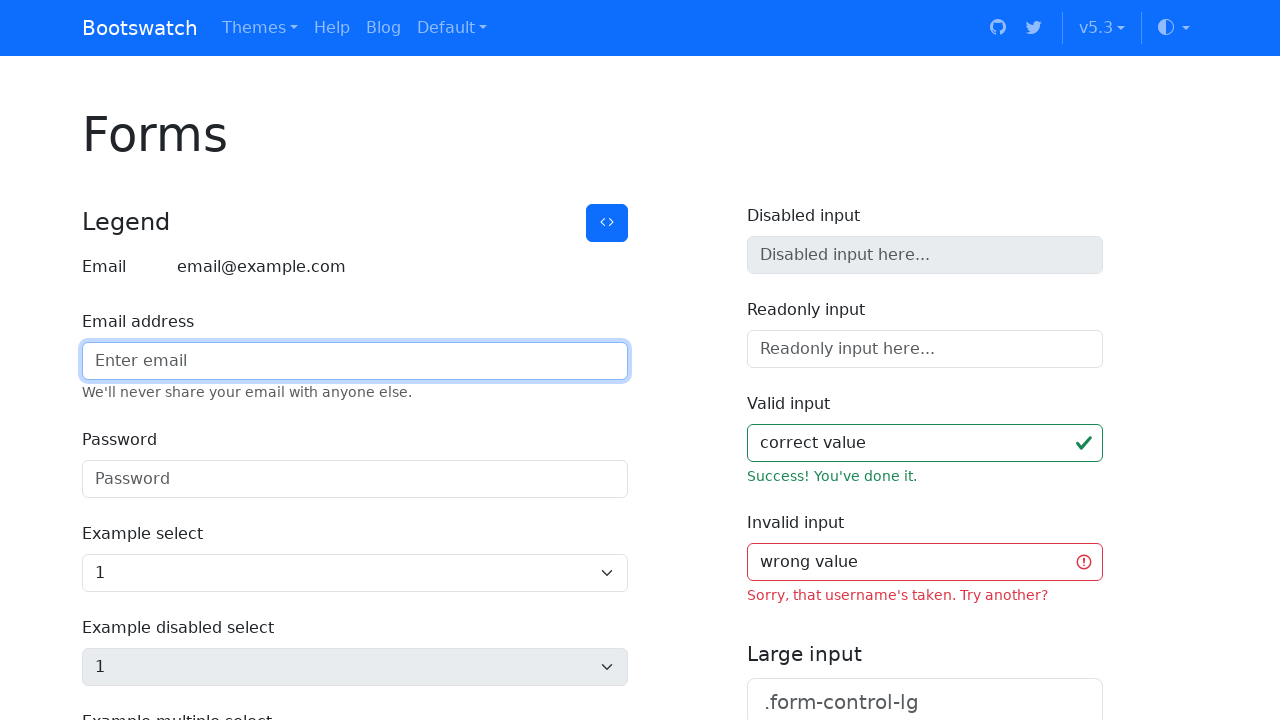

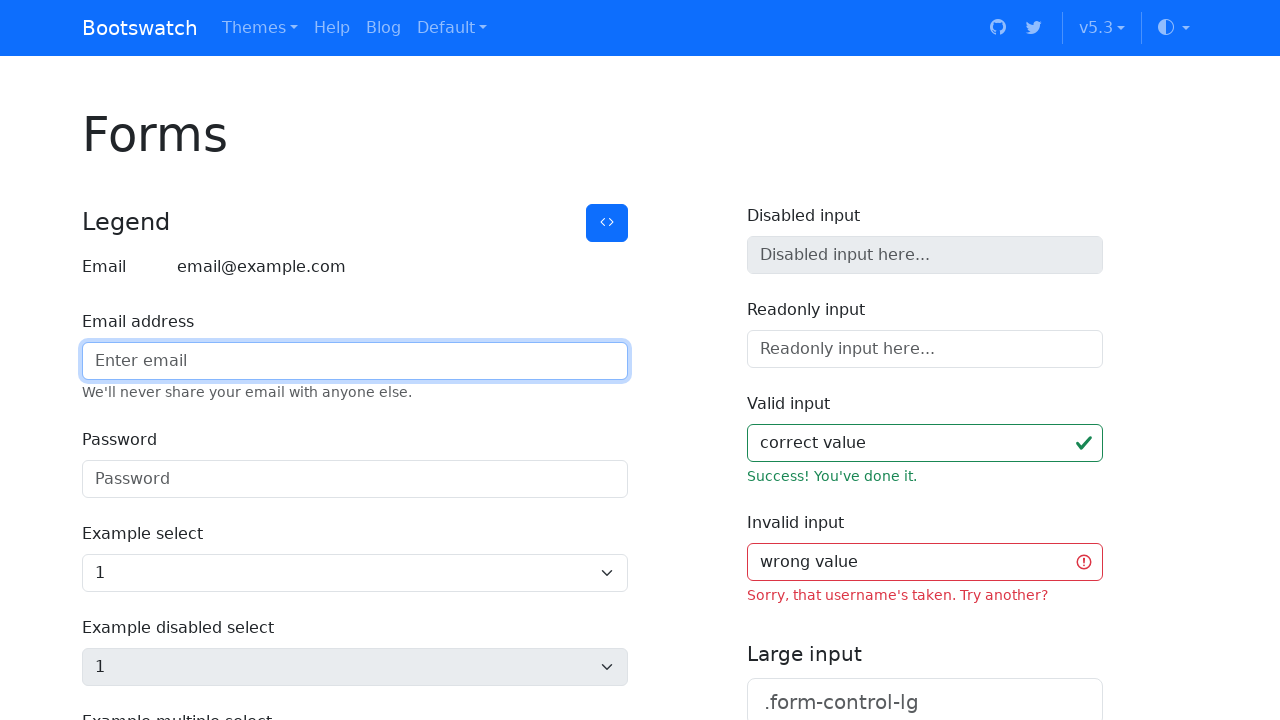